Tests passenger selection dropdown by opening the passenger info section, incrementing adult count multiple times, and closing the selection

Starting URL: https://rahulshettyacademy.com/dropdownsPractise/

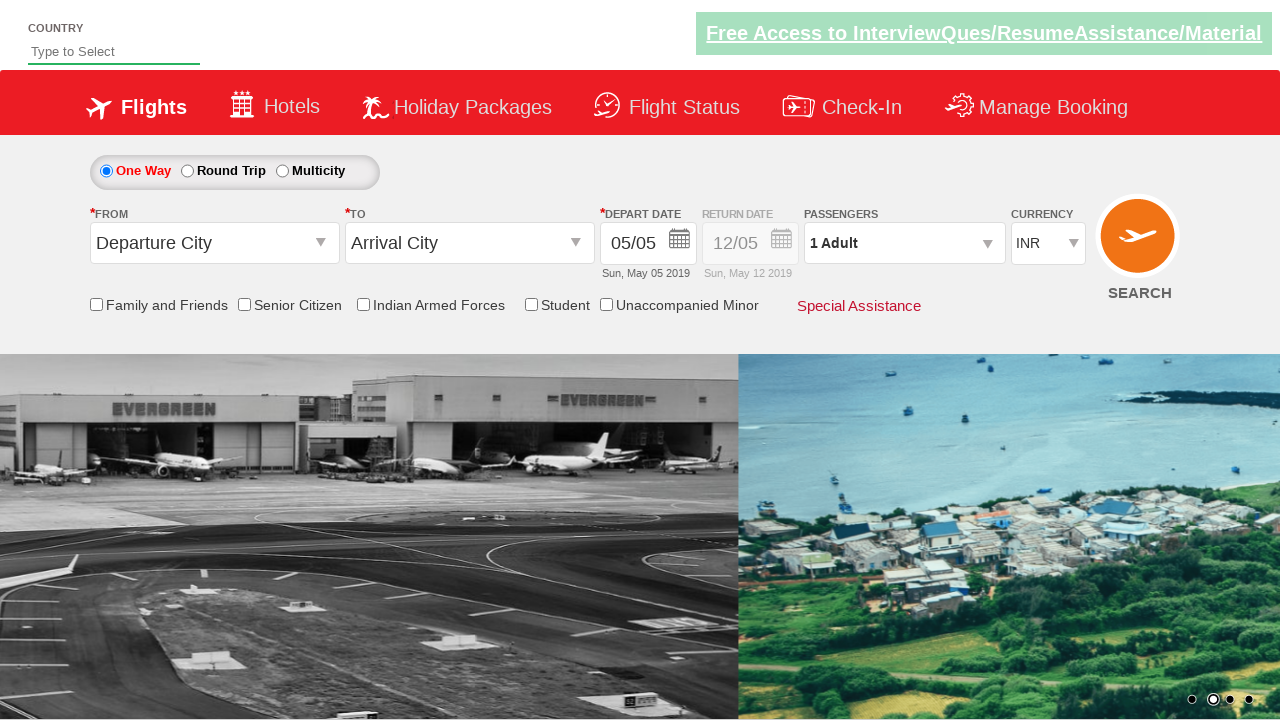

Clicked to open passenger selection dropdown at (904, 243) on #divpaxinfo
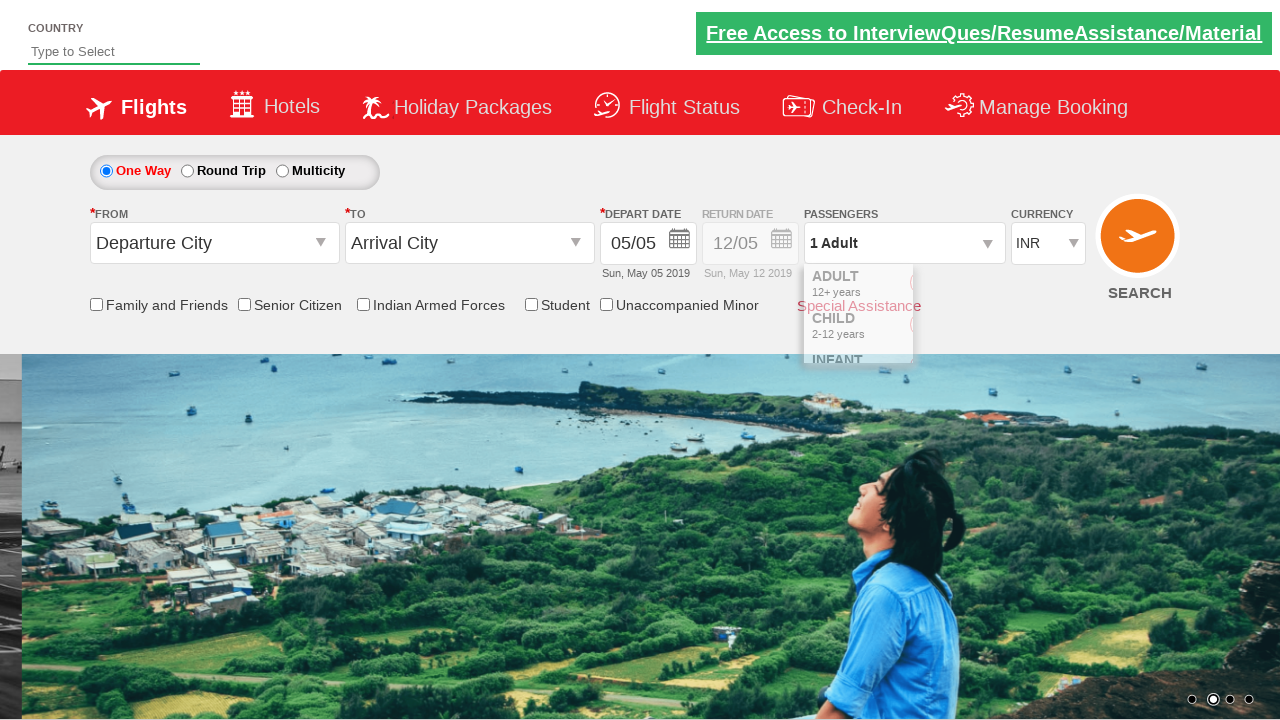

Retrieved initial passenger info: 1 Adult
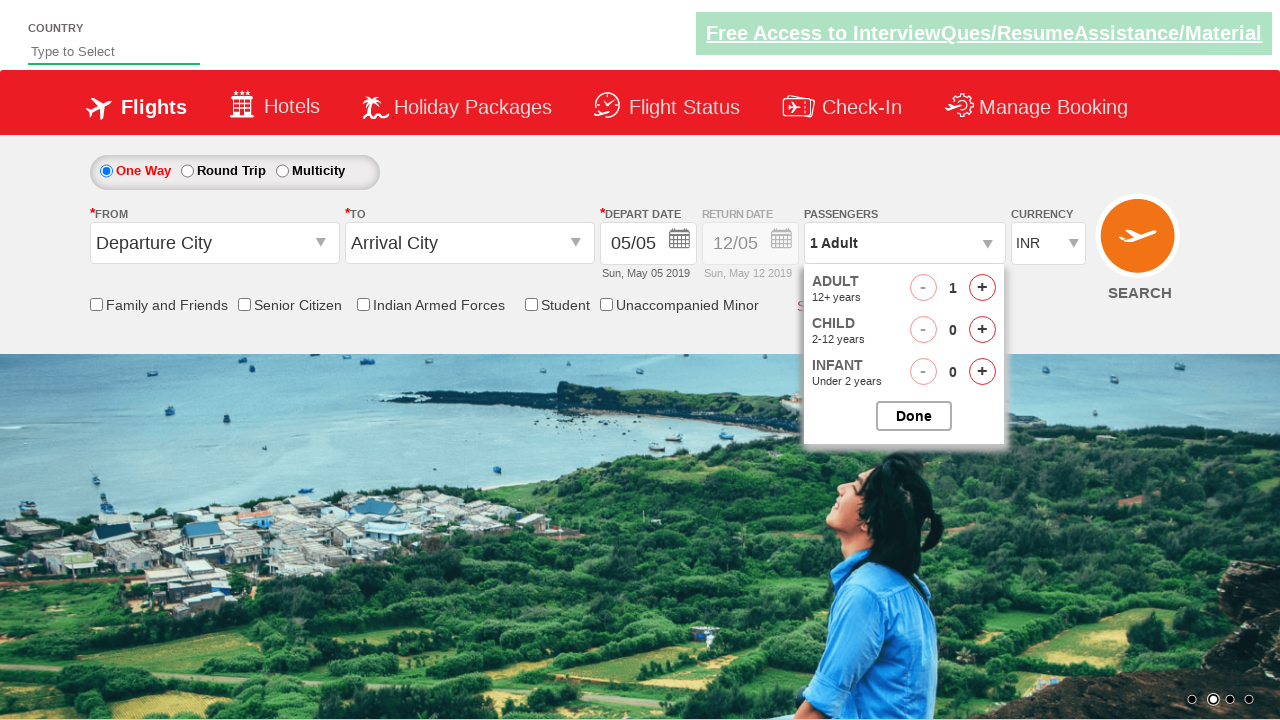

Incremented adult count (iteration 1 of 4) at (982, 288) on #hrefIncAdt
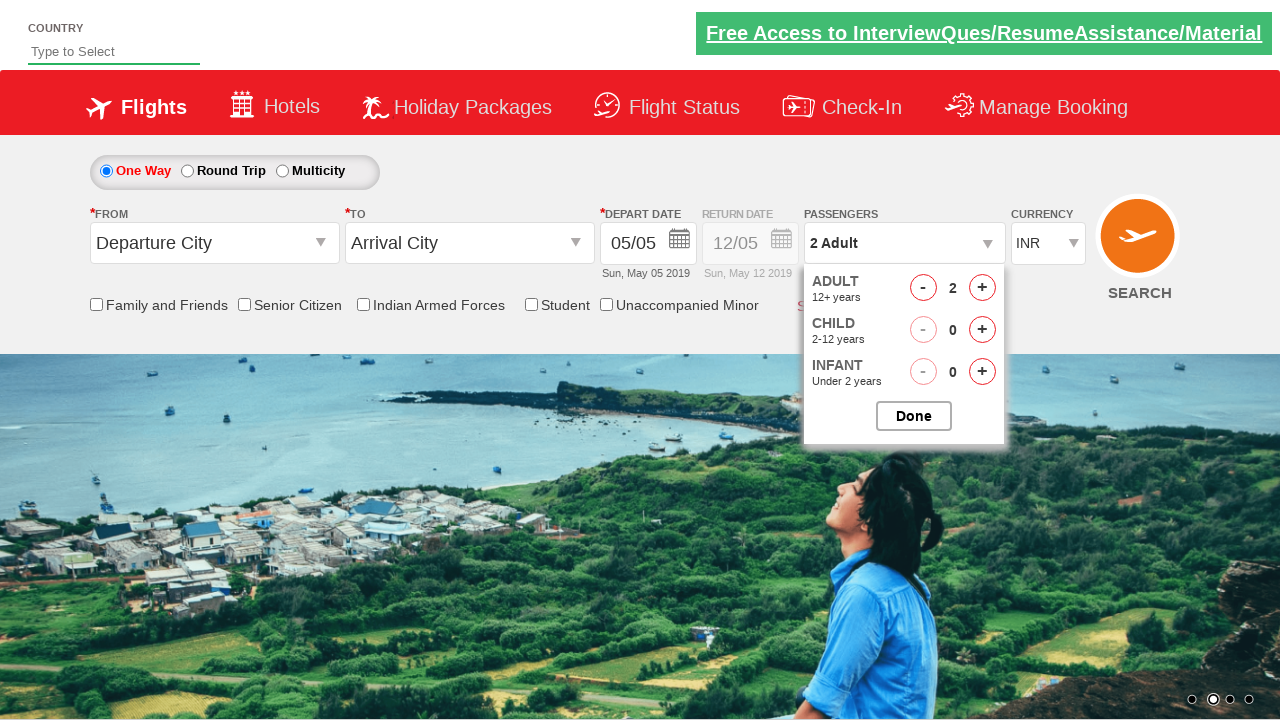

Incremented adult count (iteration 2 of 4) at (982, 288) on #hrefIncAdt
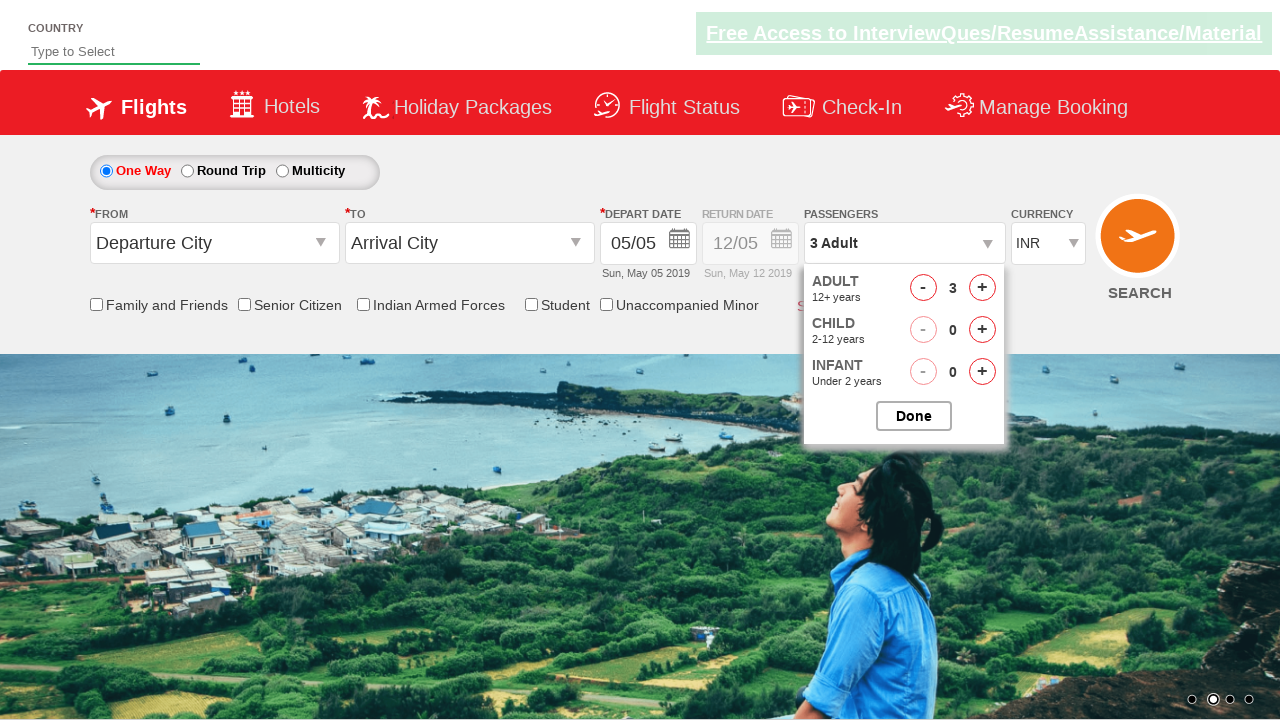

Incremented adult count (iteration 3 of 4) at (982, 288) on #hrefIncAdt
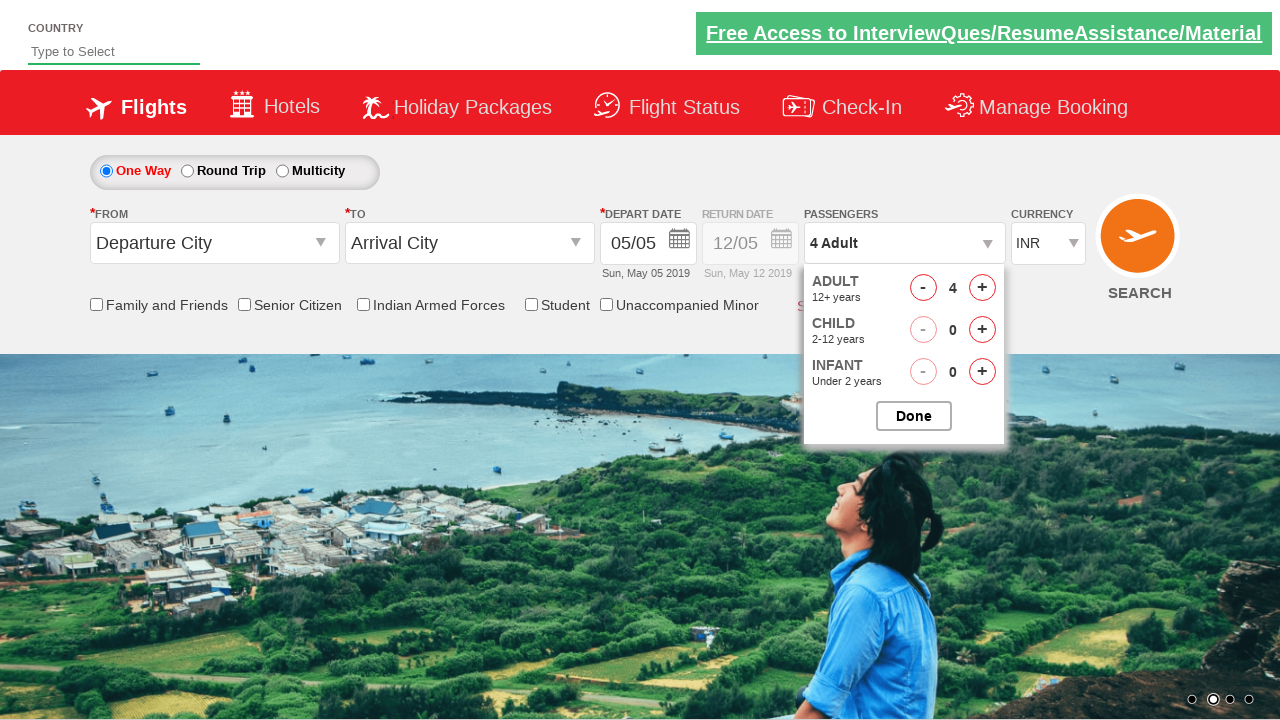

Incremented adult count (iteration 4 of 4) at (982, 288) on #hrefIncAdt
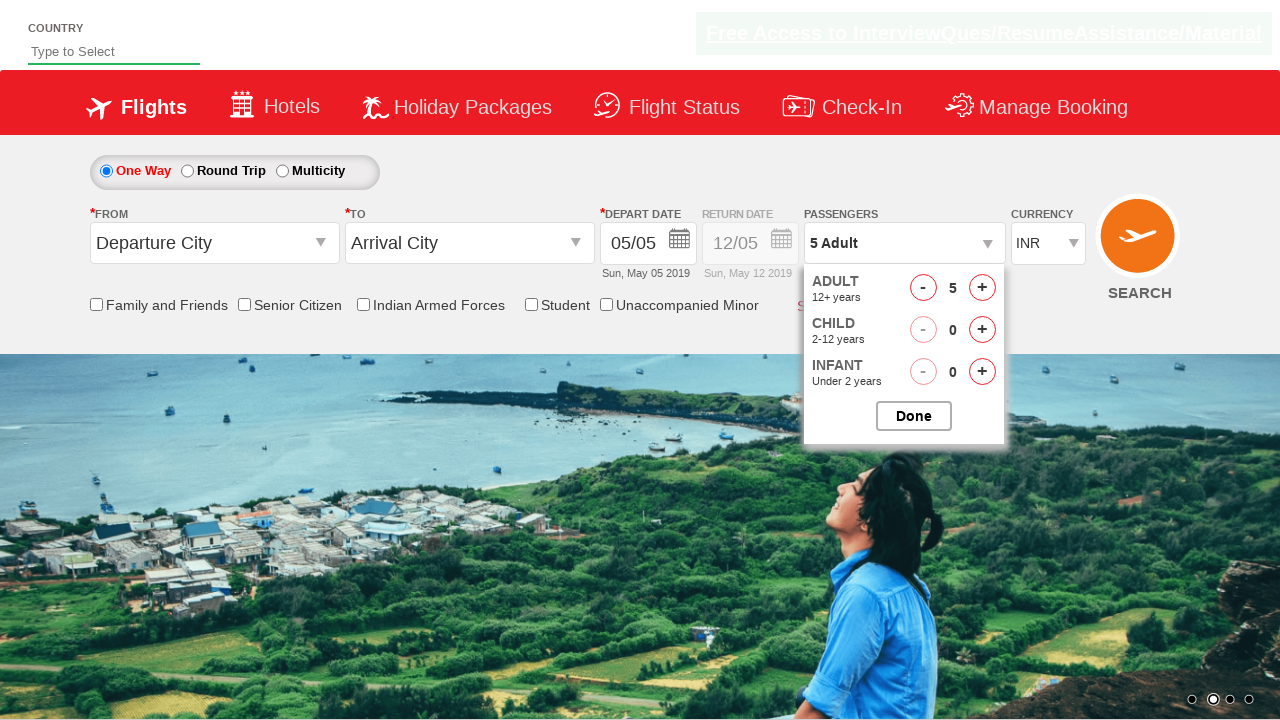

Closed the passenger selection dropdown at (914, 416) on #btnclosepaxoption
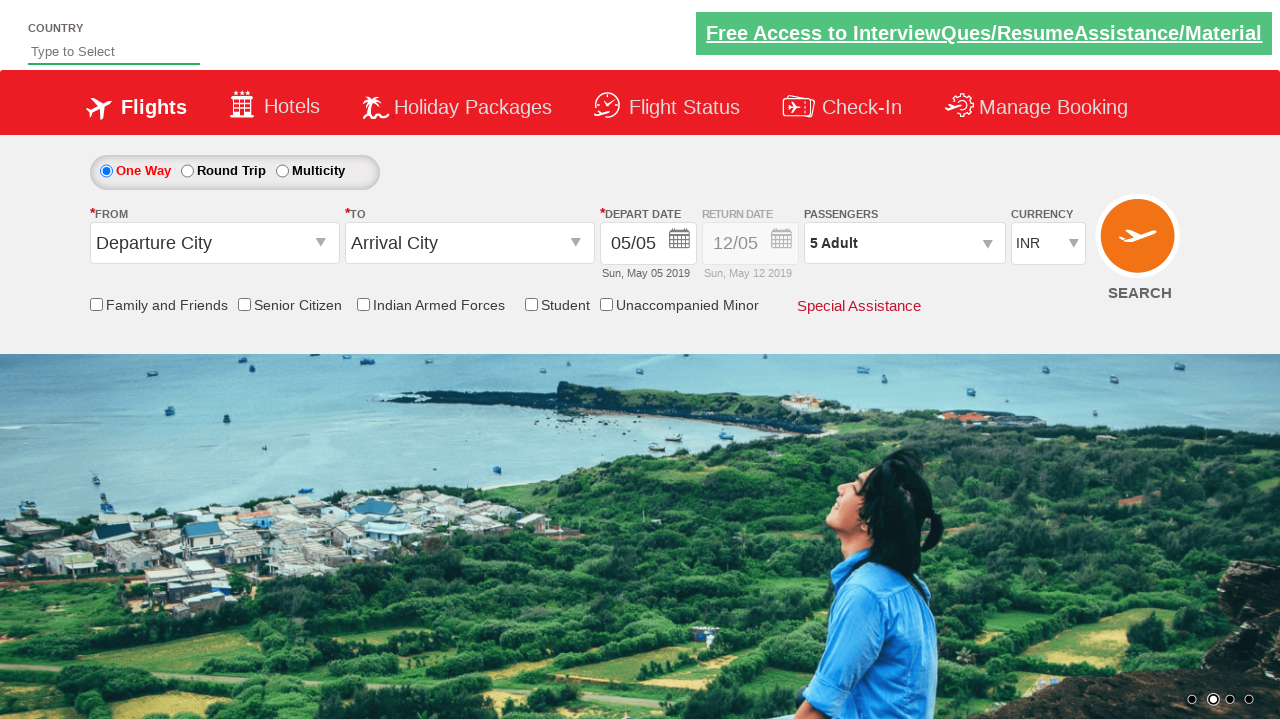

Retrieved final passenger info: 5 Adult
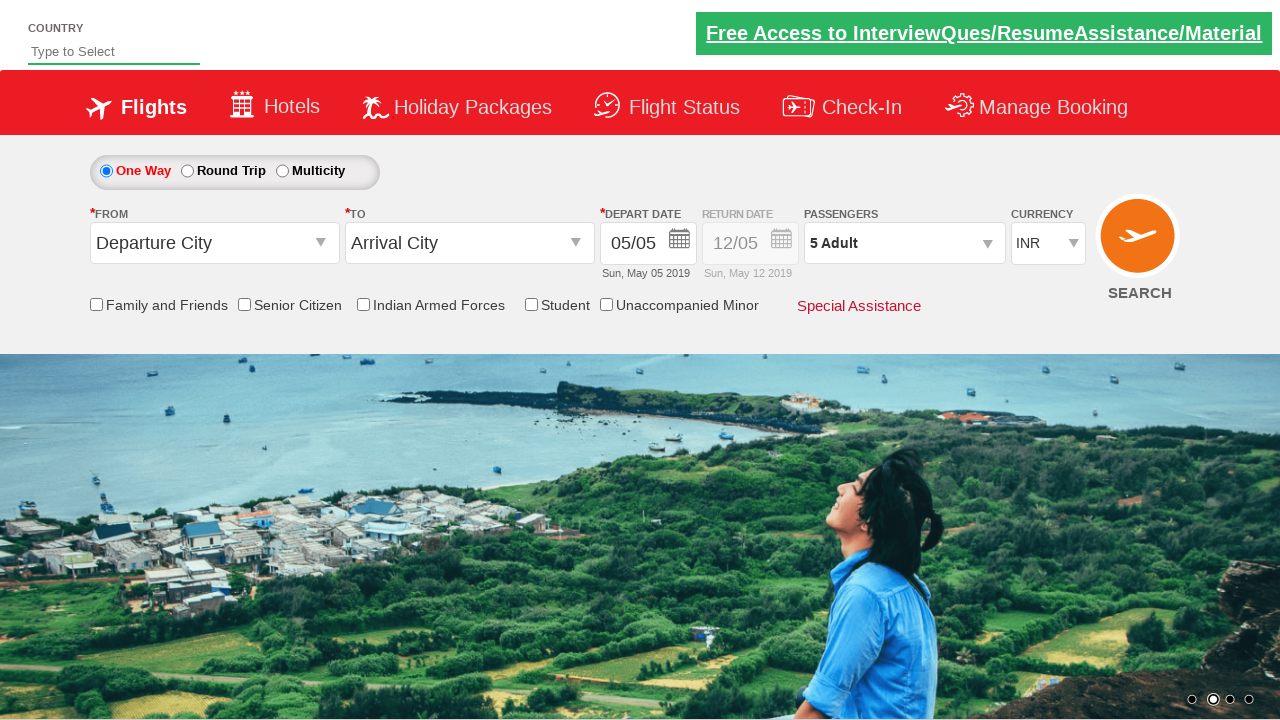

Assertion passed: Final passenger info contains '5 Adult'
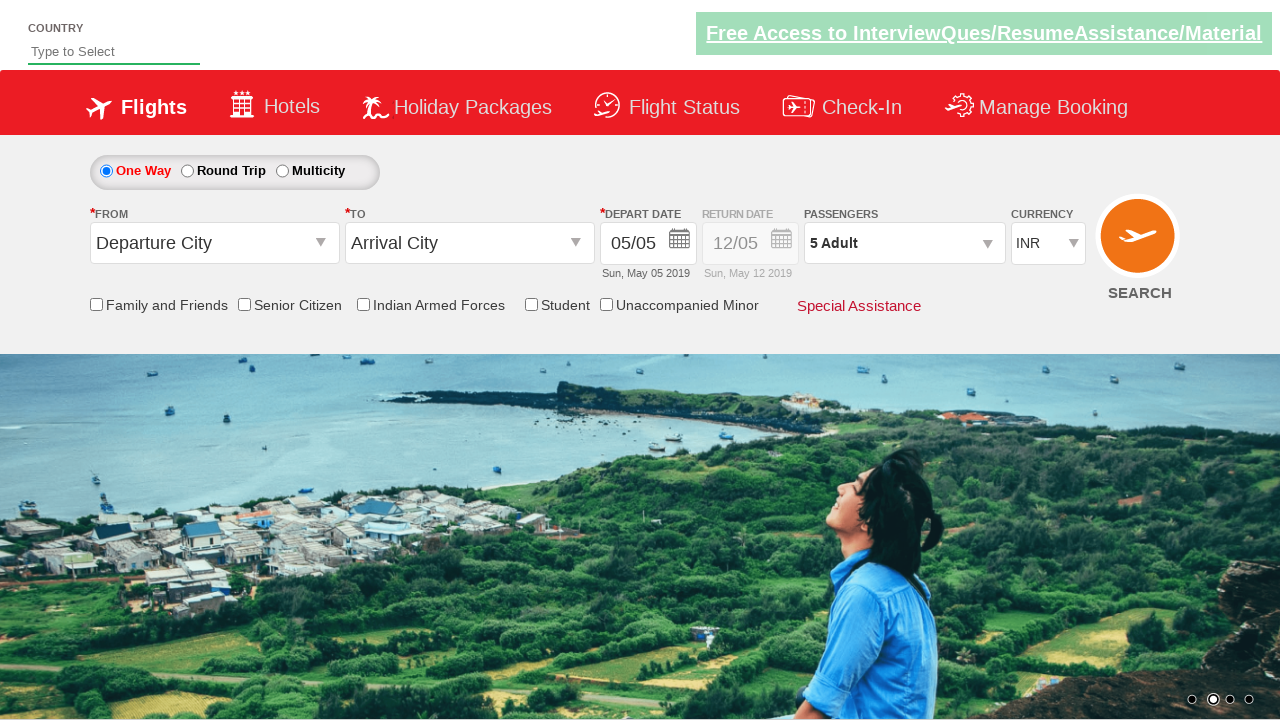

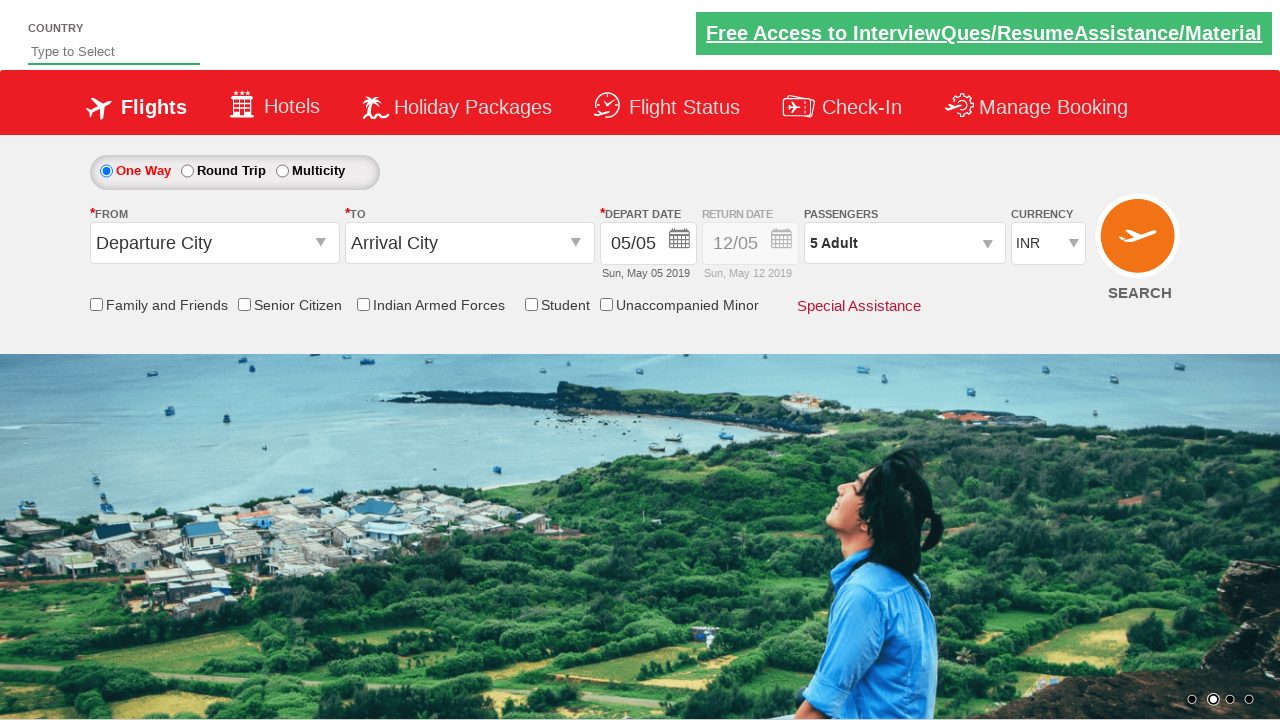